Tests child window handling by clicking a link that opens a new page, extracting text from the new page, and using that text back on the original page

Starting URL: https://rahulshettyacademy.com/loginpagePractise/

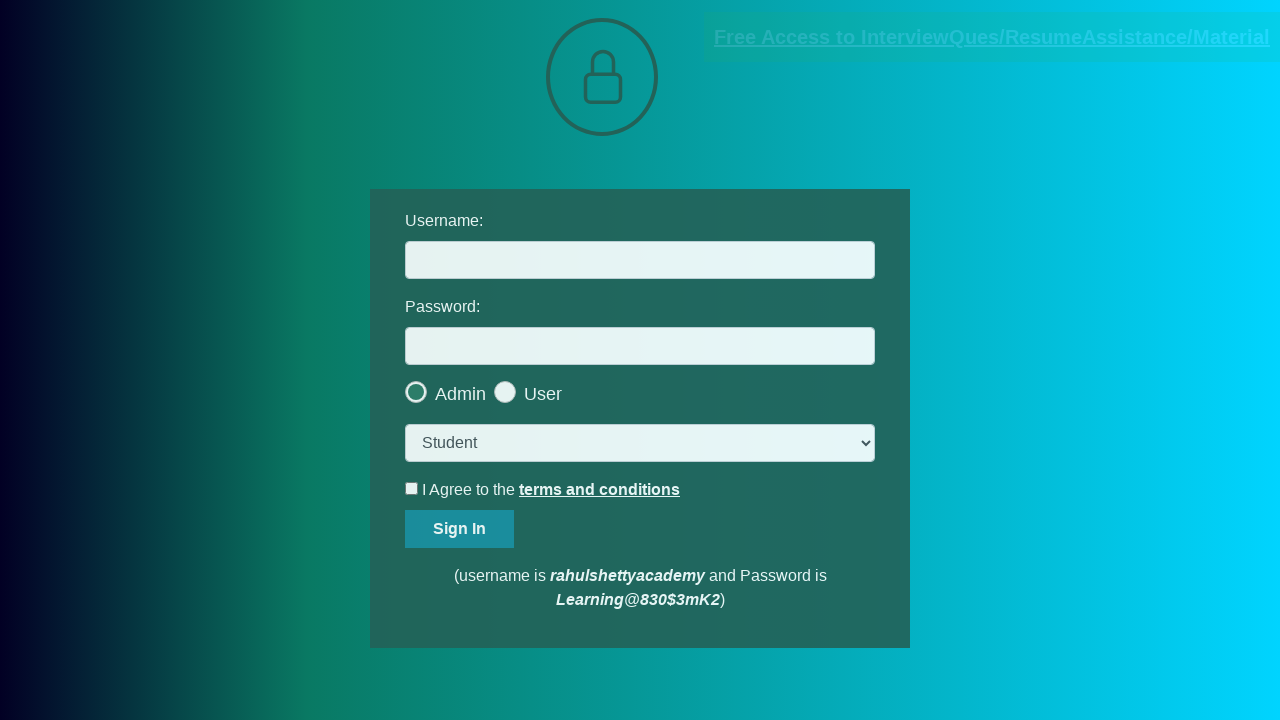

Clicked documents link to open child window at (992, 37) on [href*='documents-request']
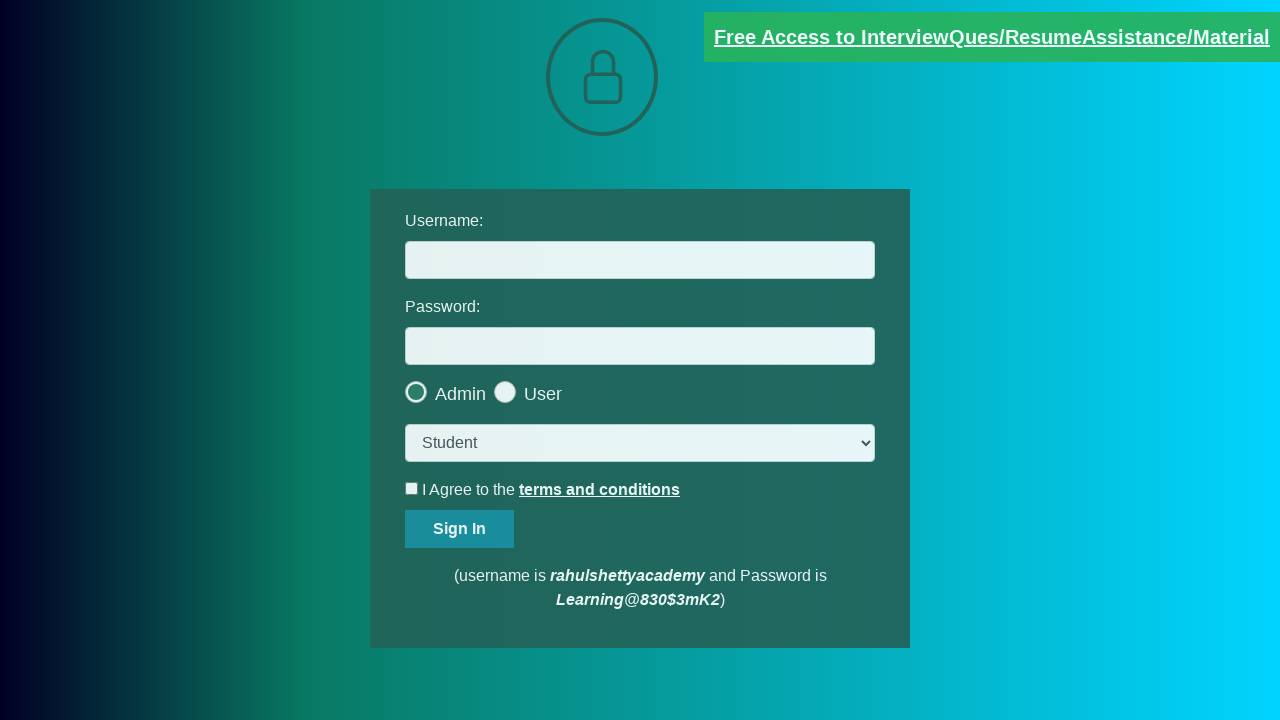

Child window opened and captured
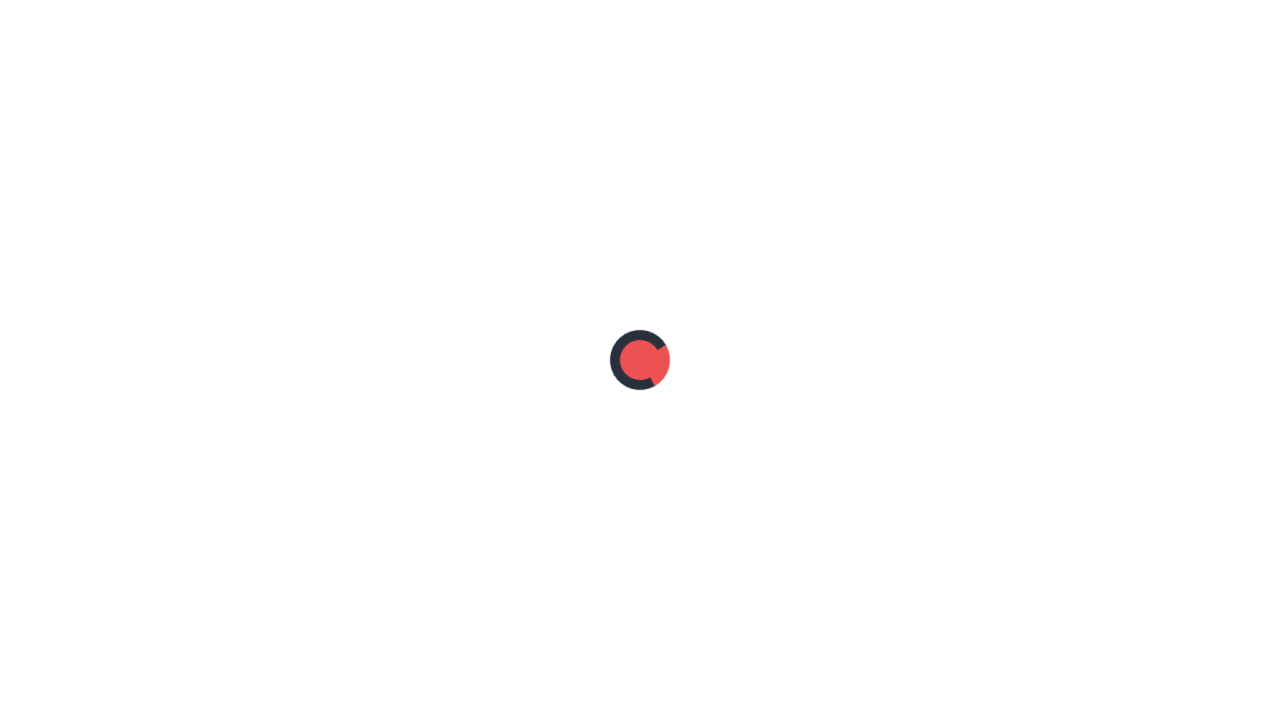

Child window finished loading
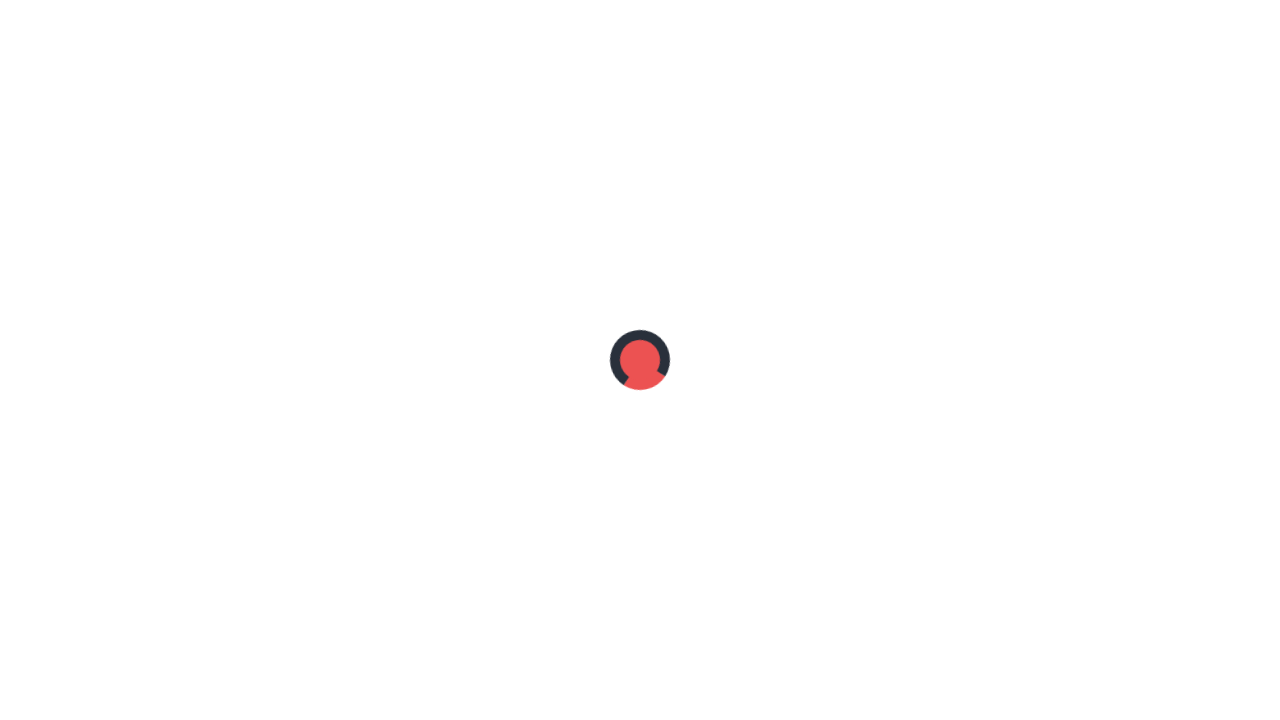

Extracted text from red element on child window
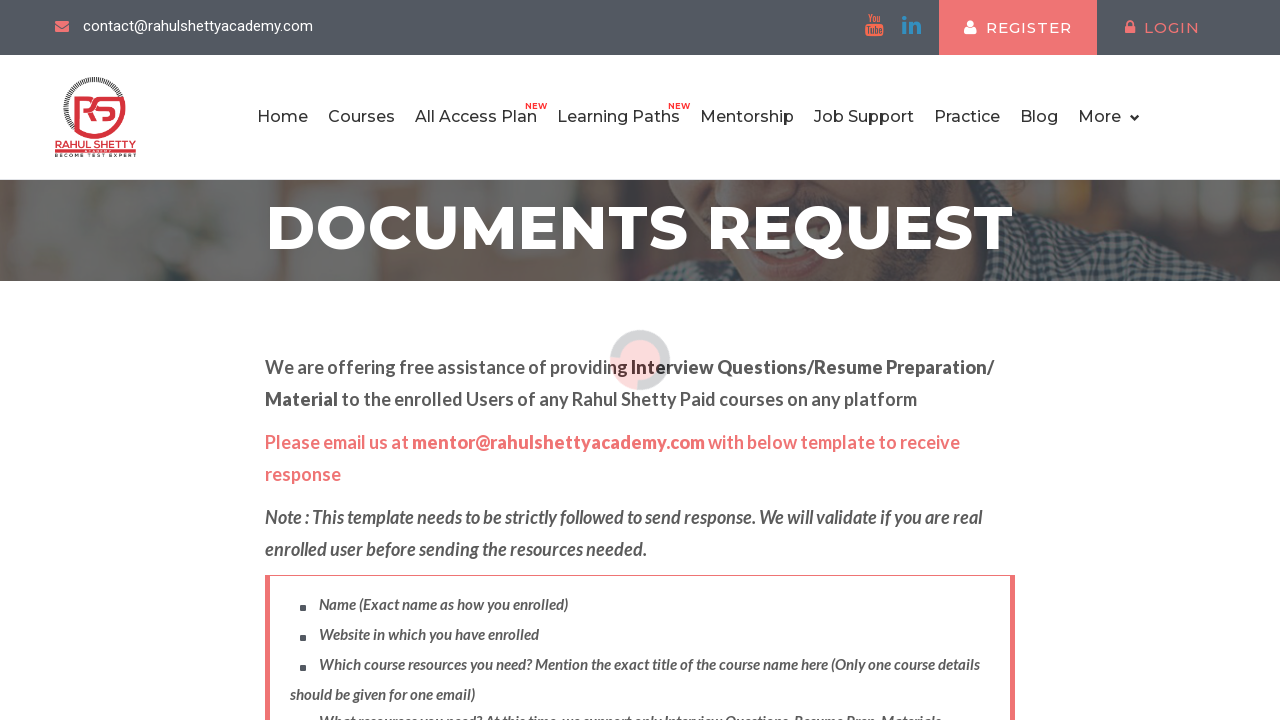

Extracted domain 'rahulshettyacademy.com' from email text
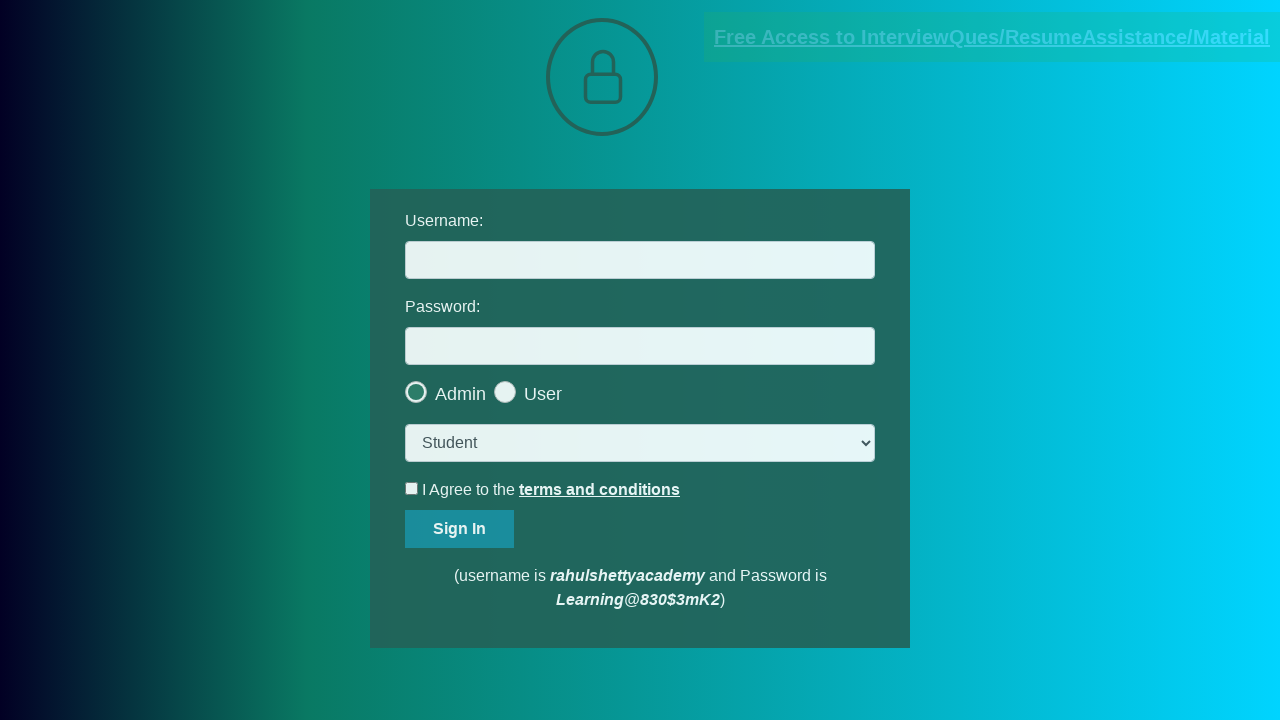

Filled username field on original page with extracted domain 'rahulshettyacademy.com' on #username
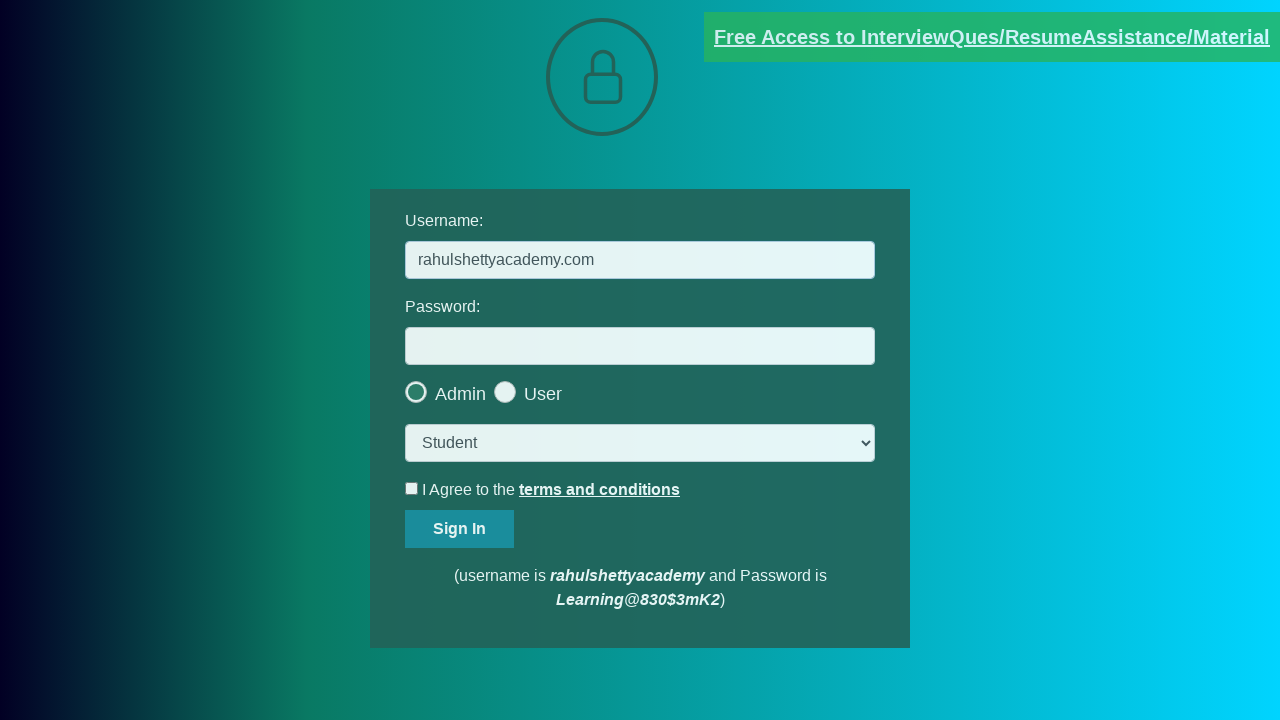

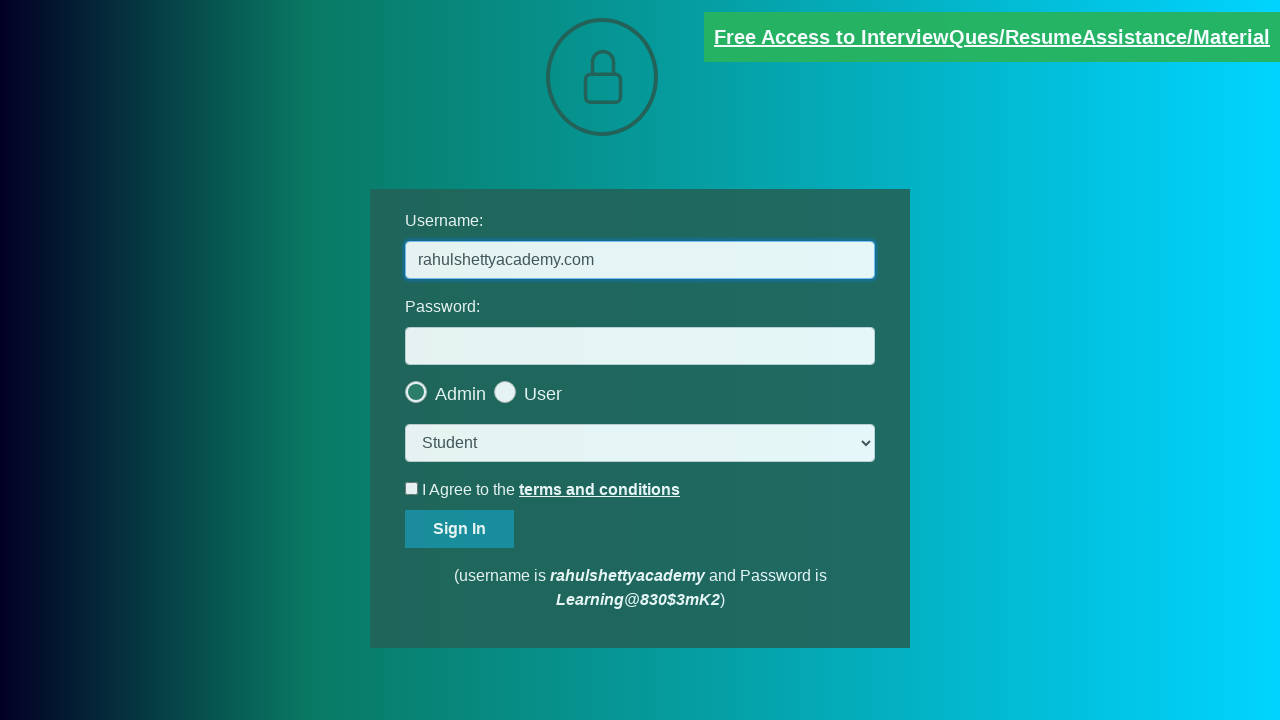